Counts the number of tables on the demo page and verifies there are 4 tables

Starting URL: http://automationbykrishna.com

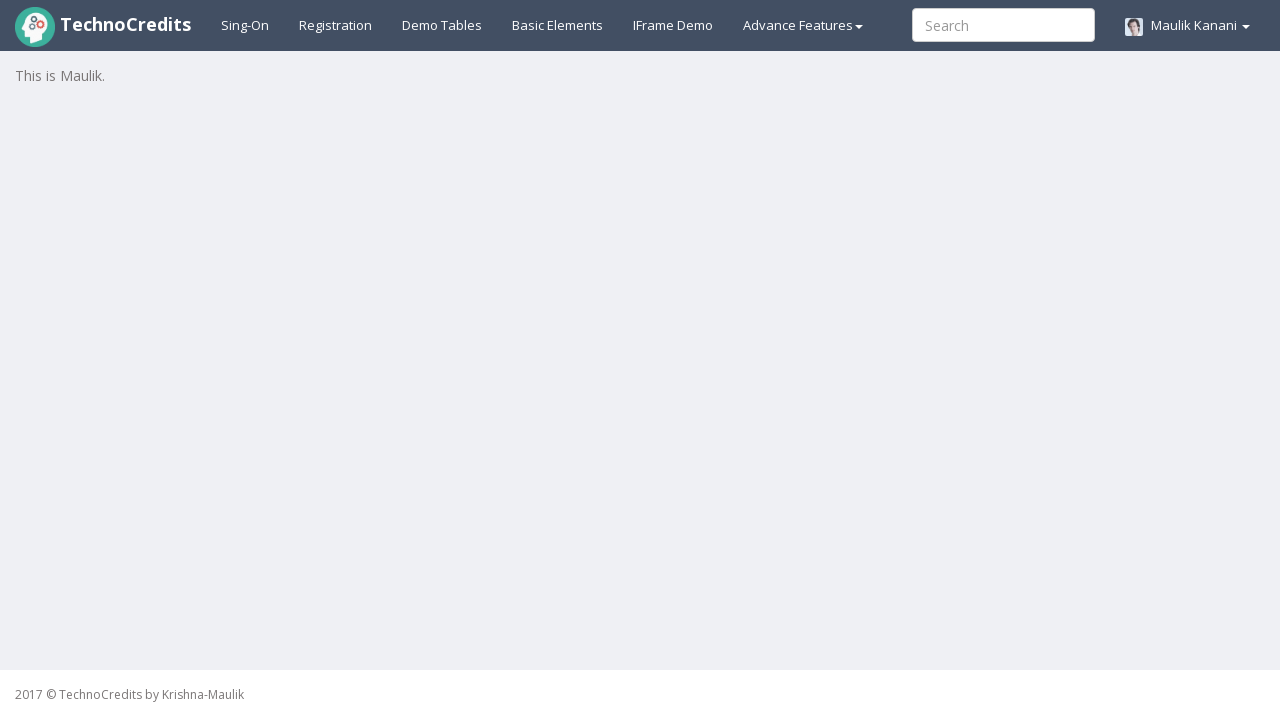

Clicked on demo table link at (442, 25) on #demotable
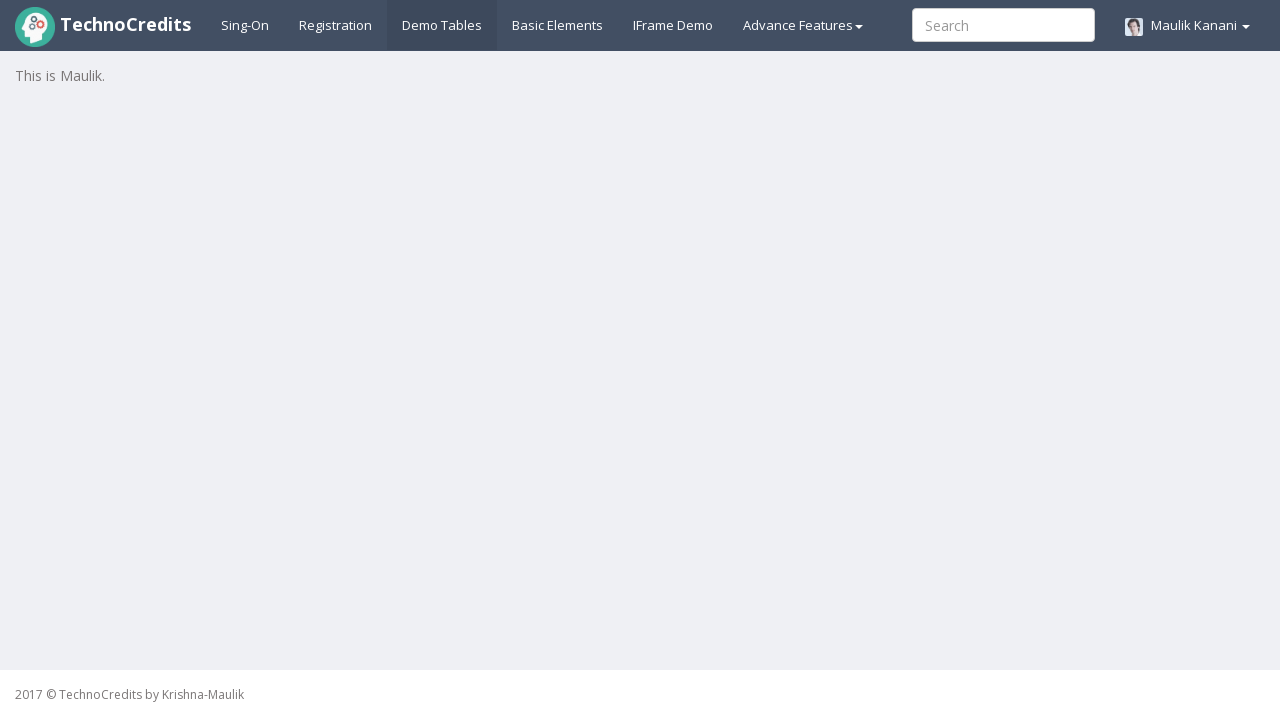

Tables loaded on the page
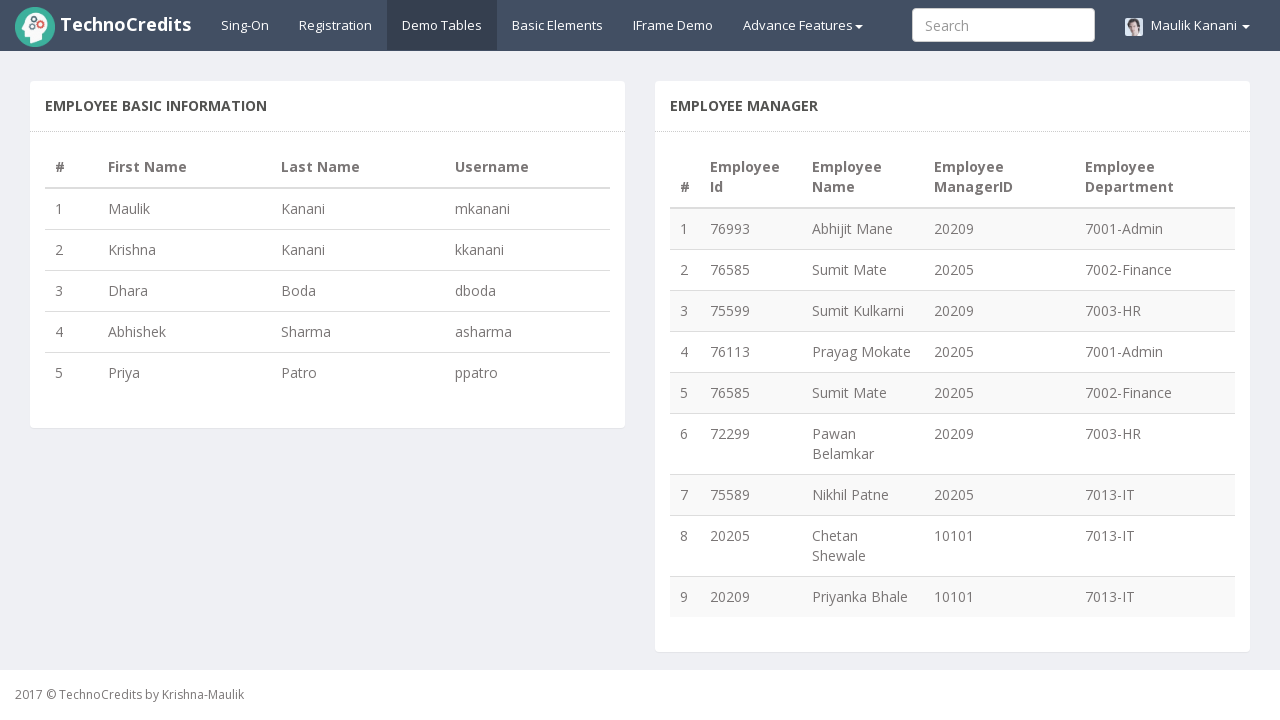

Located all tables on page - found 4 tables
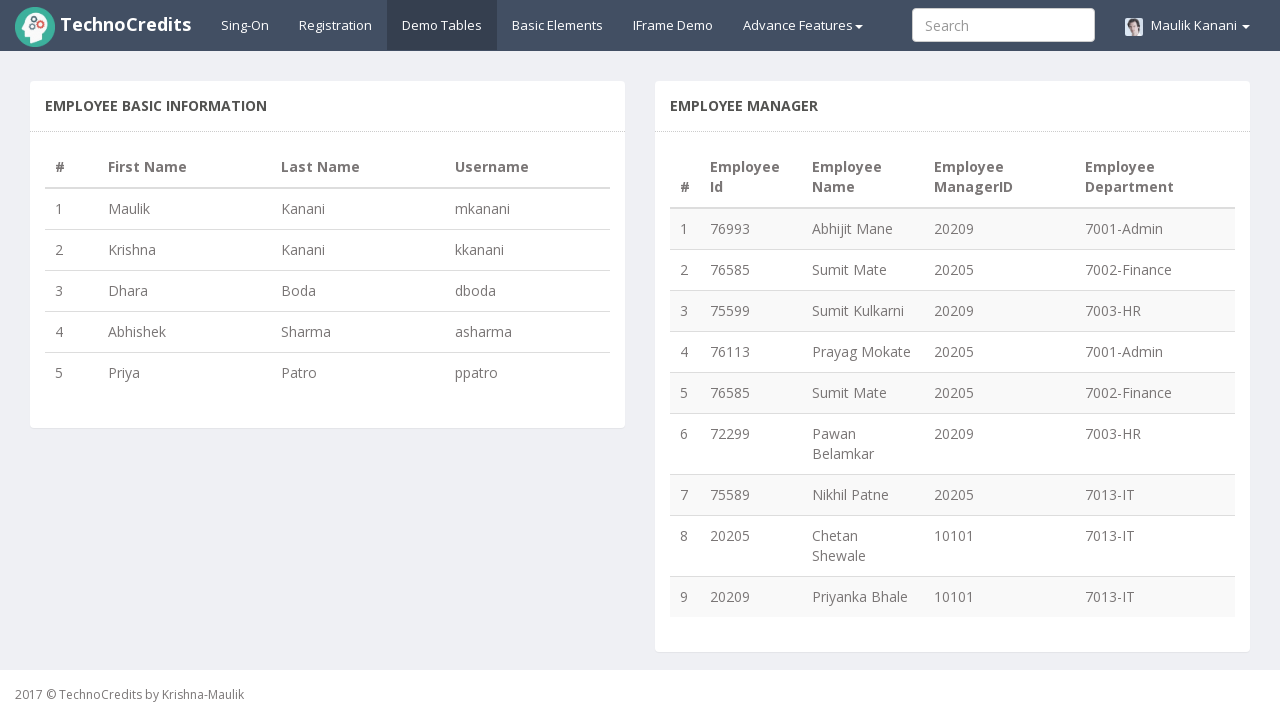

Verified that exactly 4 tables are present on the page
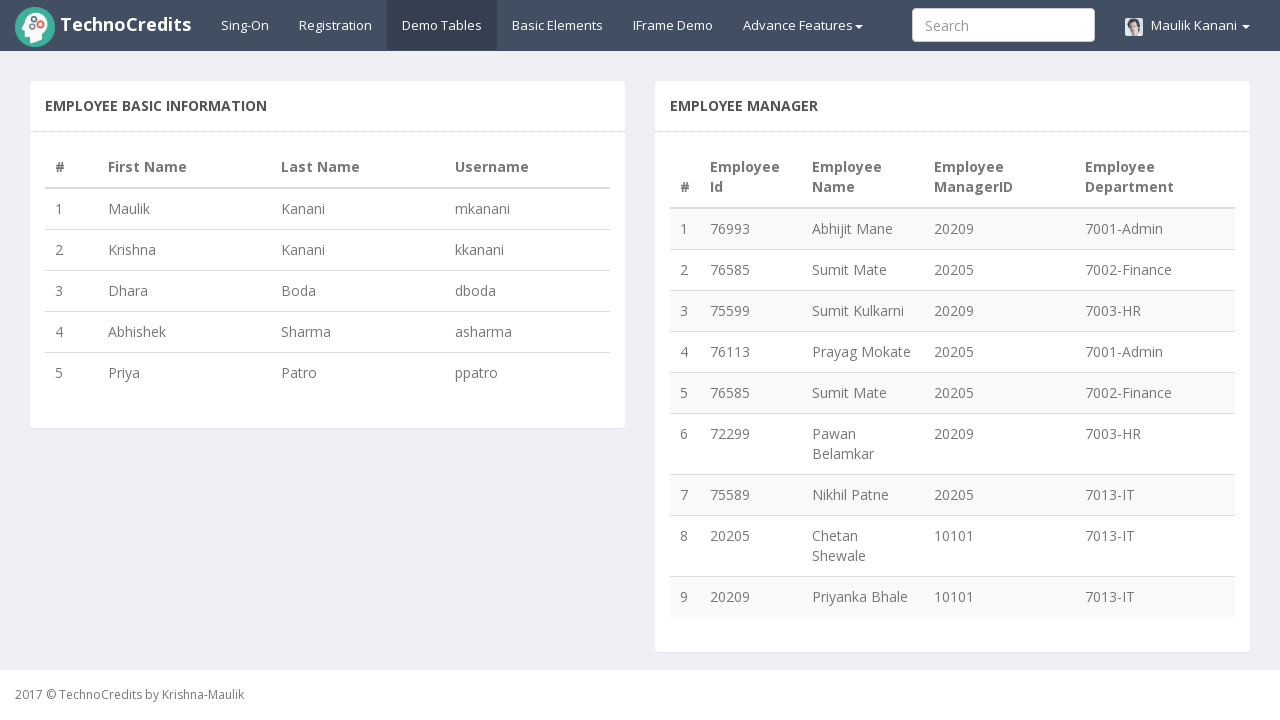

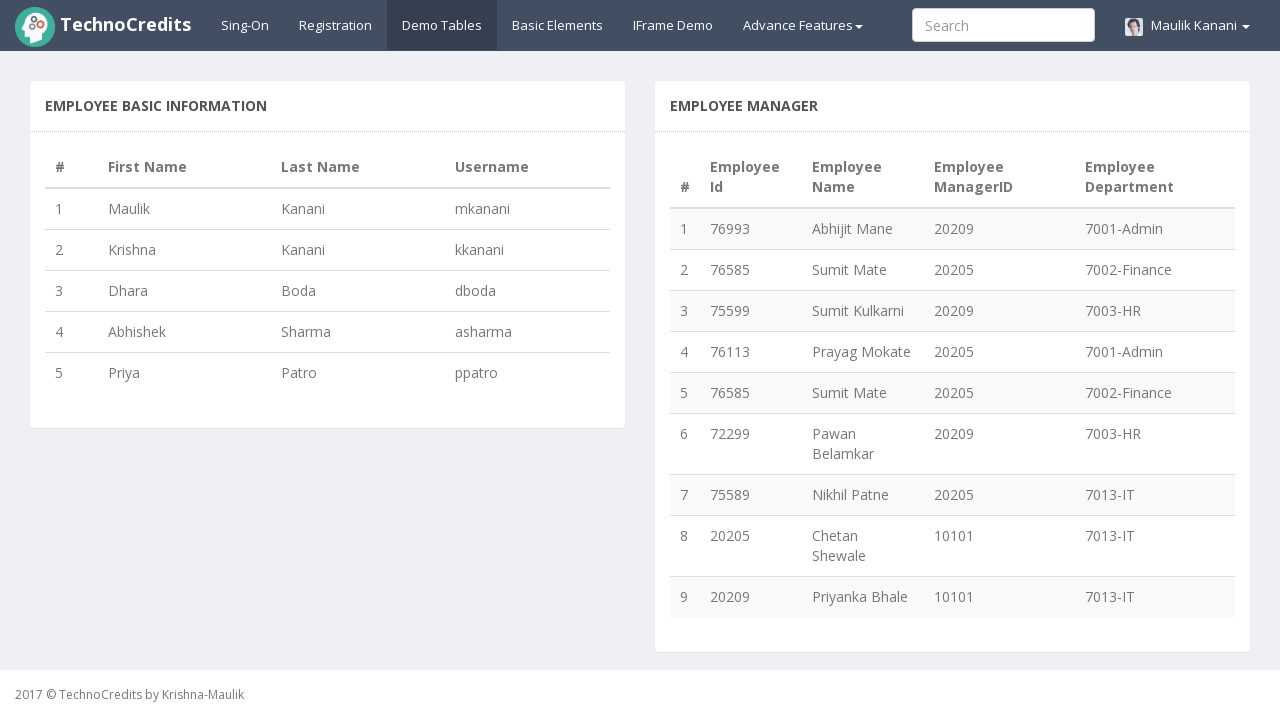